Tests YouTube search functionality by navigating to YouTube and searching for "Tiger" using the search box and pressing Enter to submit.

Starting URL: https://www.youtube.com/

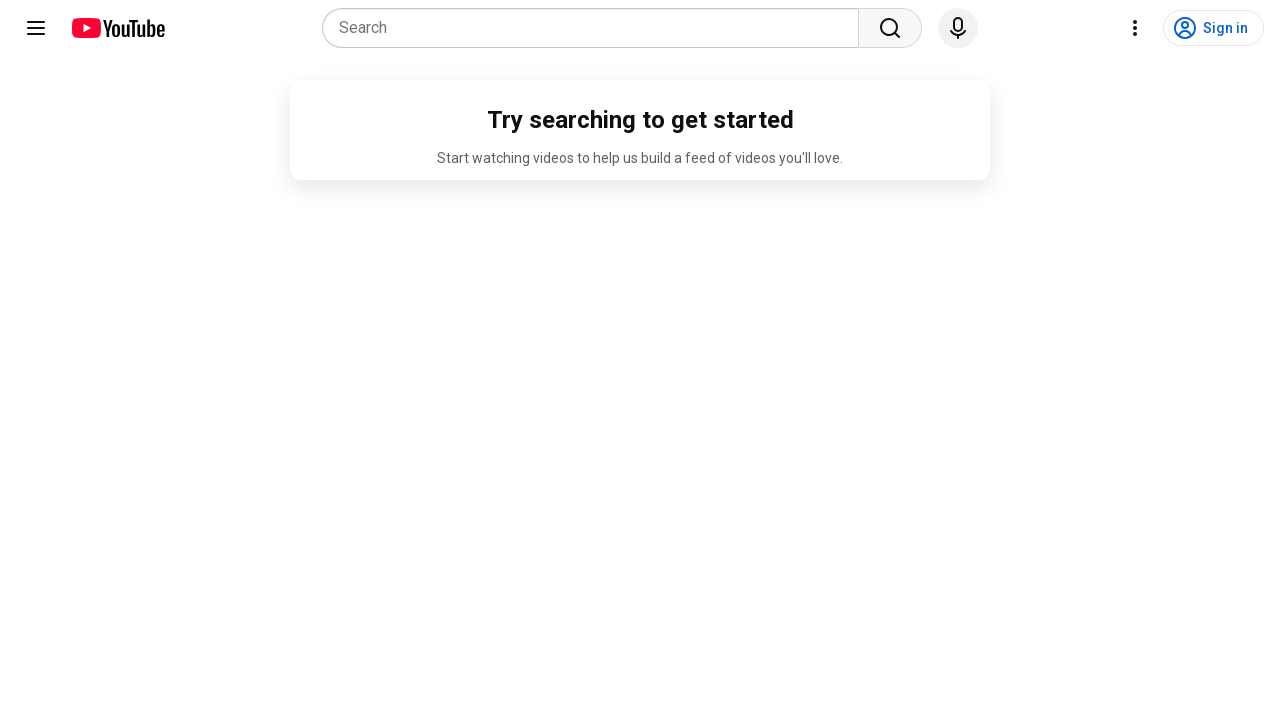

Filled YouTube search box with 'Tiger' on input[name='search_query']
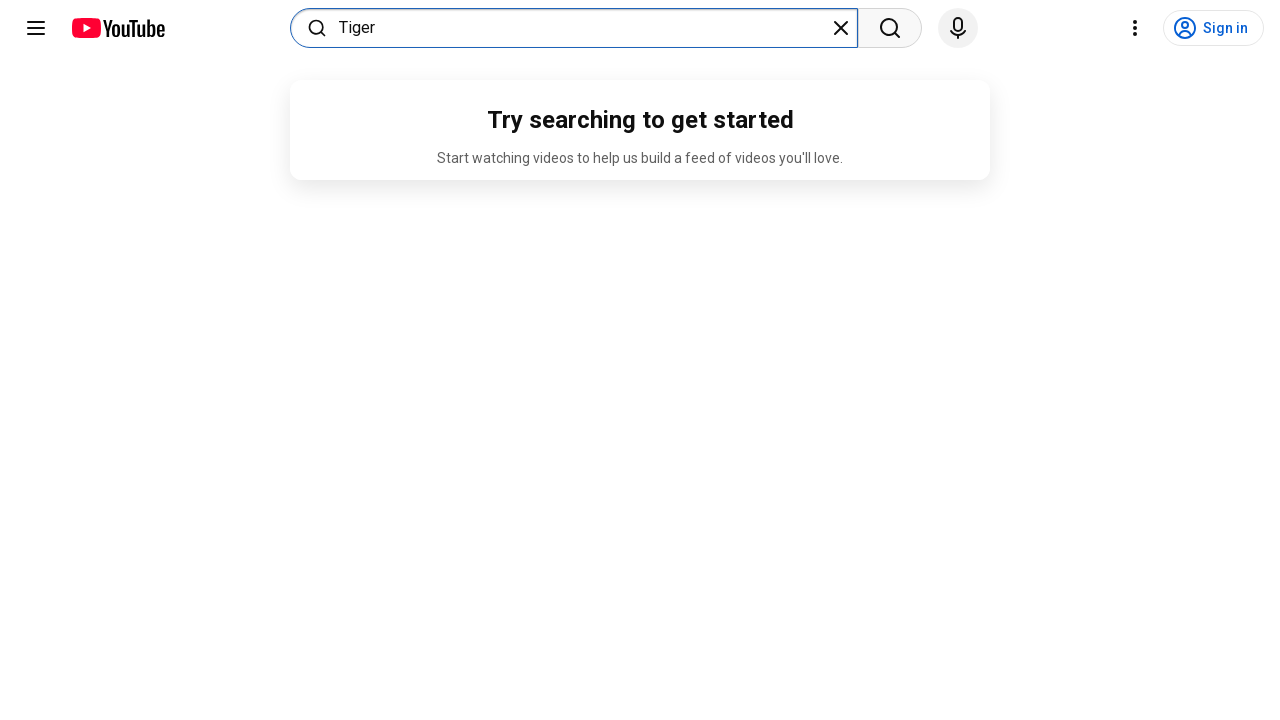

Pressed Enter to submit search for 'Tiger' on input[name='search_query']
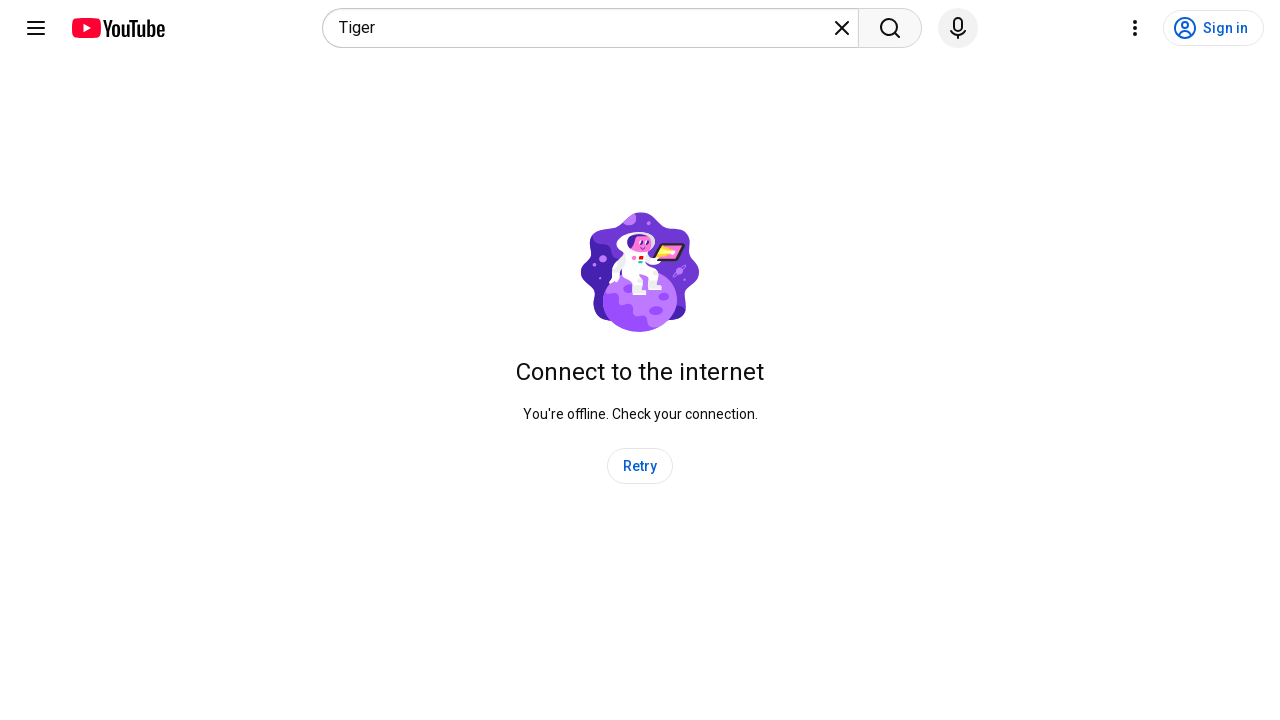

Search results page loaded and network idle
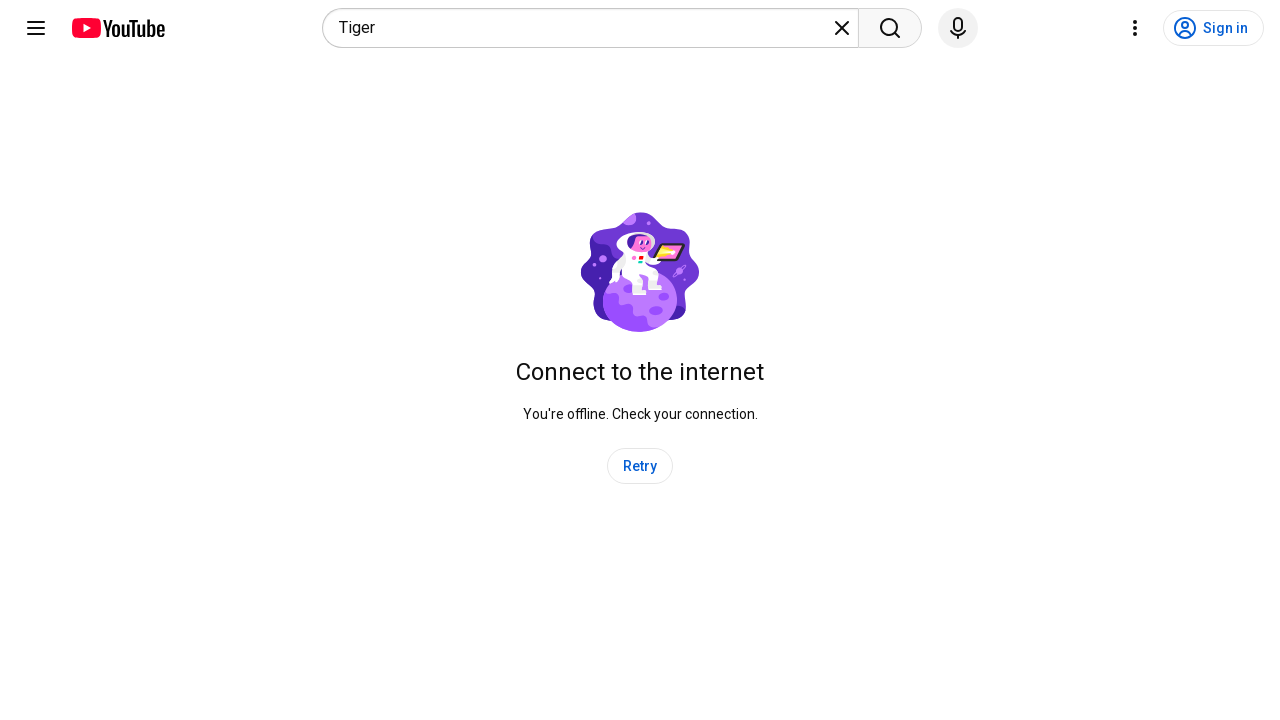

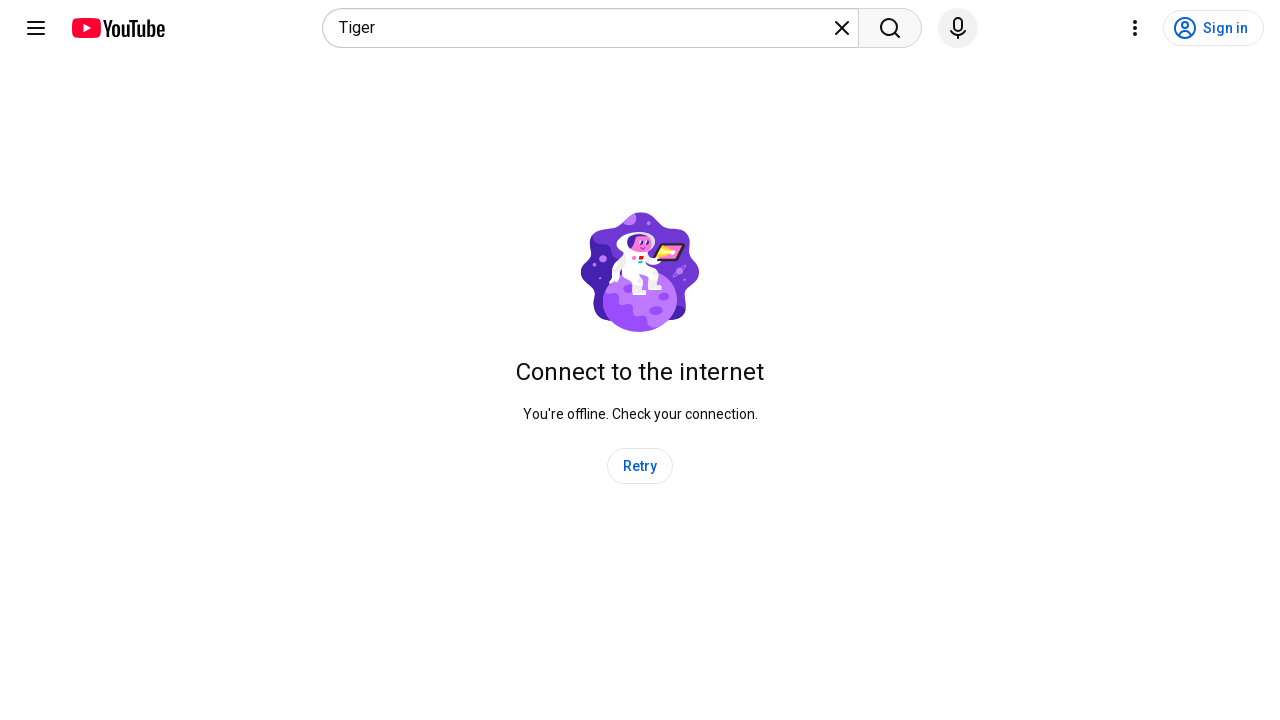